Tests radio button selection functionality by finding radio buttons in a group and selecting specific options based on their values

Starting URL: https://echoecho.com/htmlforms10.htm

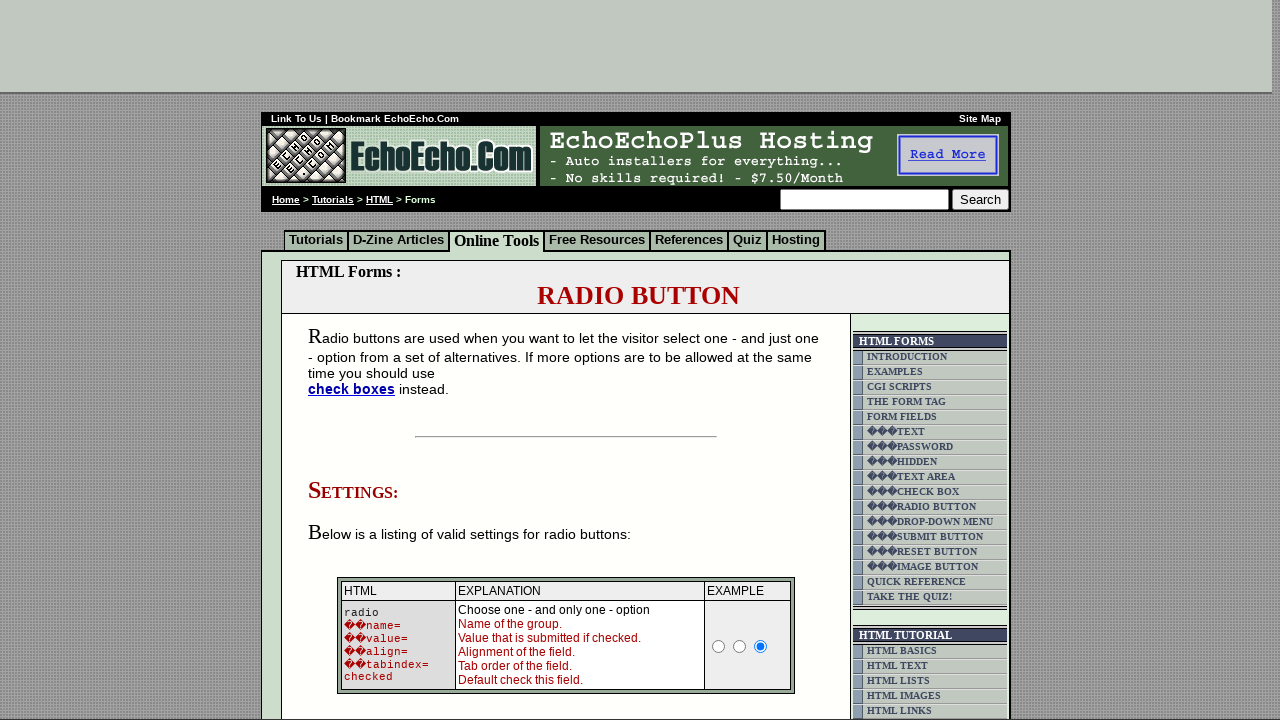

Waited for radio button group container to be present
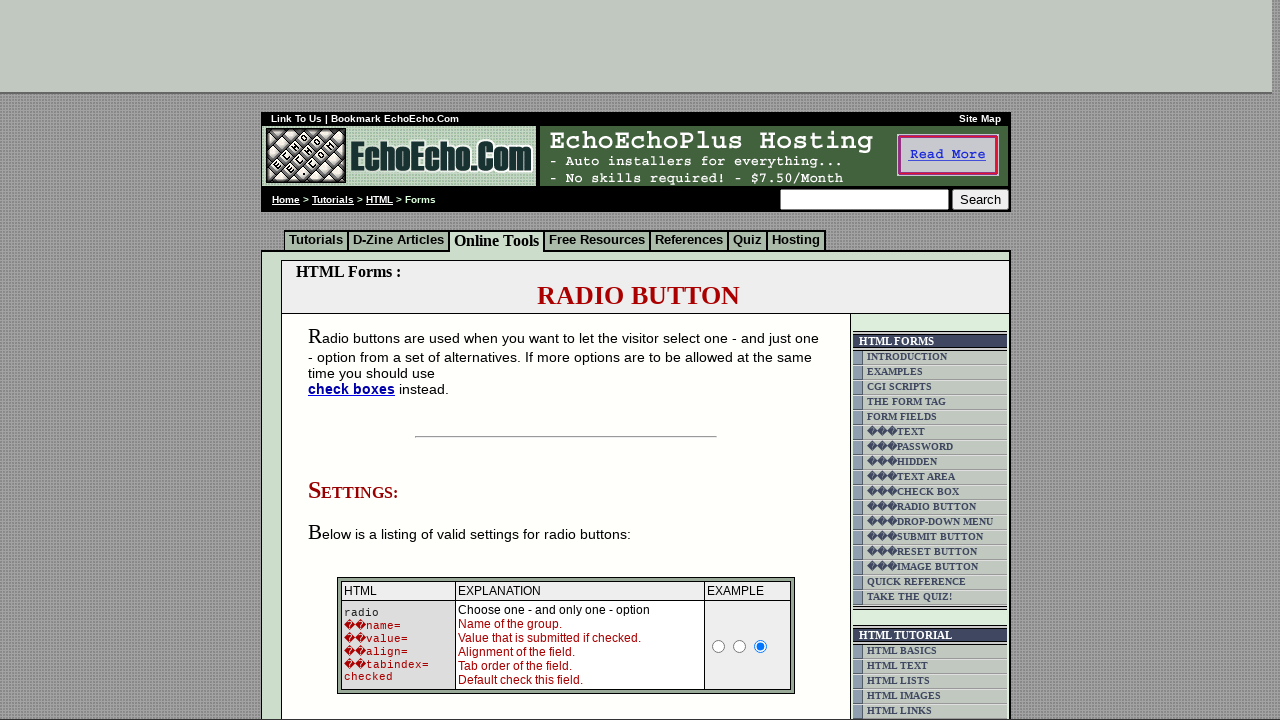

Located the second table cell containing radio buttons
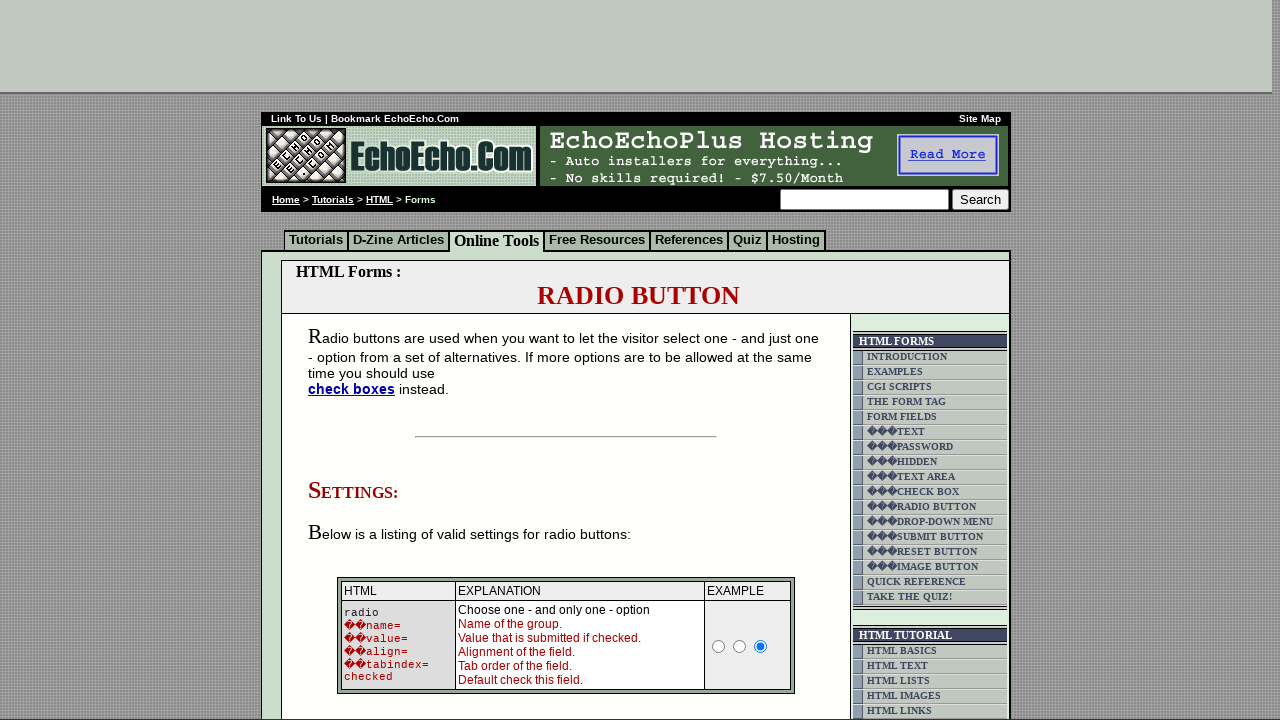

Retrieved all radio input elements from the group
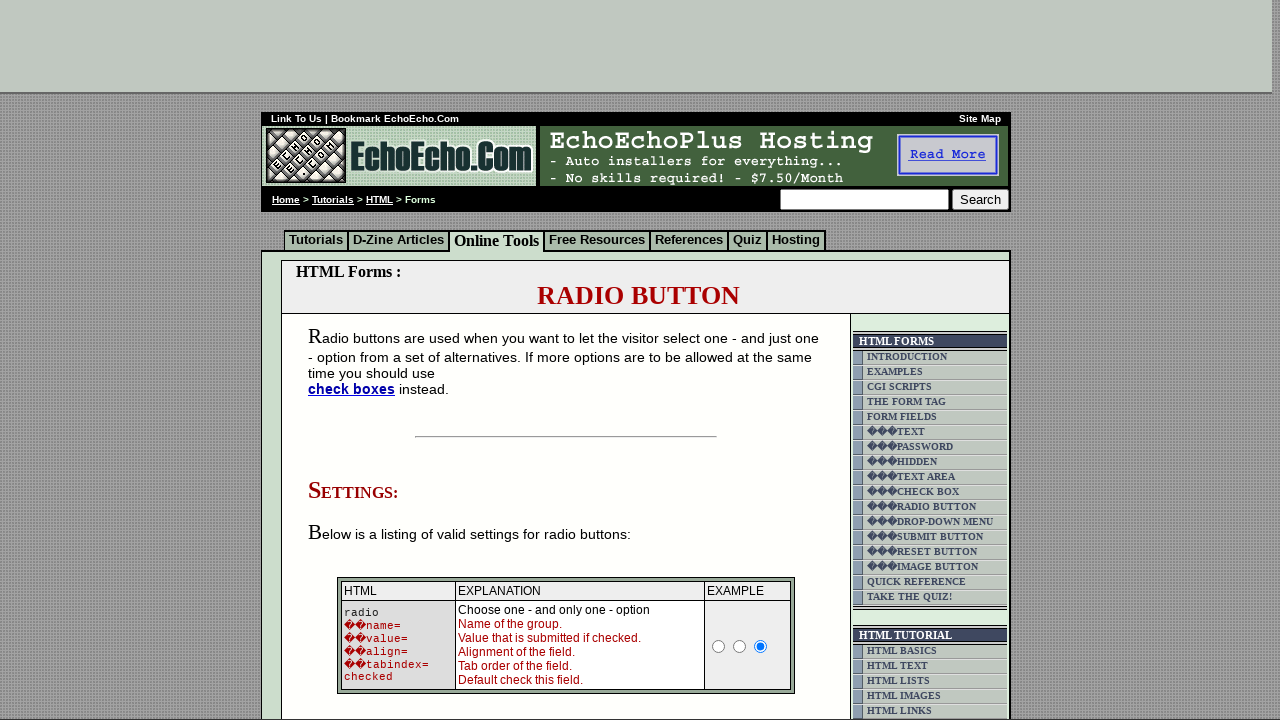

Retrieved radio button value attribute: 'Milk'
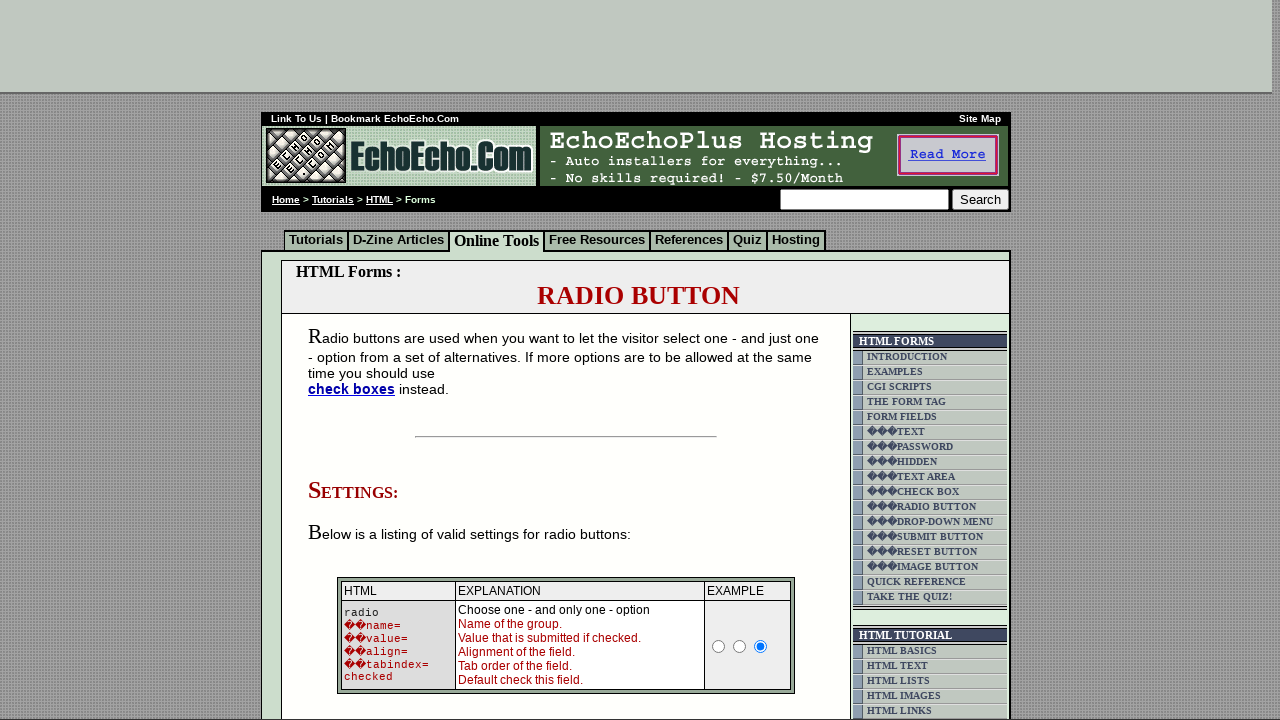

Clicked radio button with value 'milk' at (356, 360) on (//td[@class='table5'])[2] >> input >> nth=0
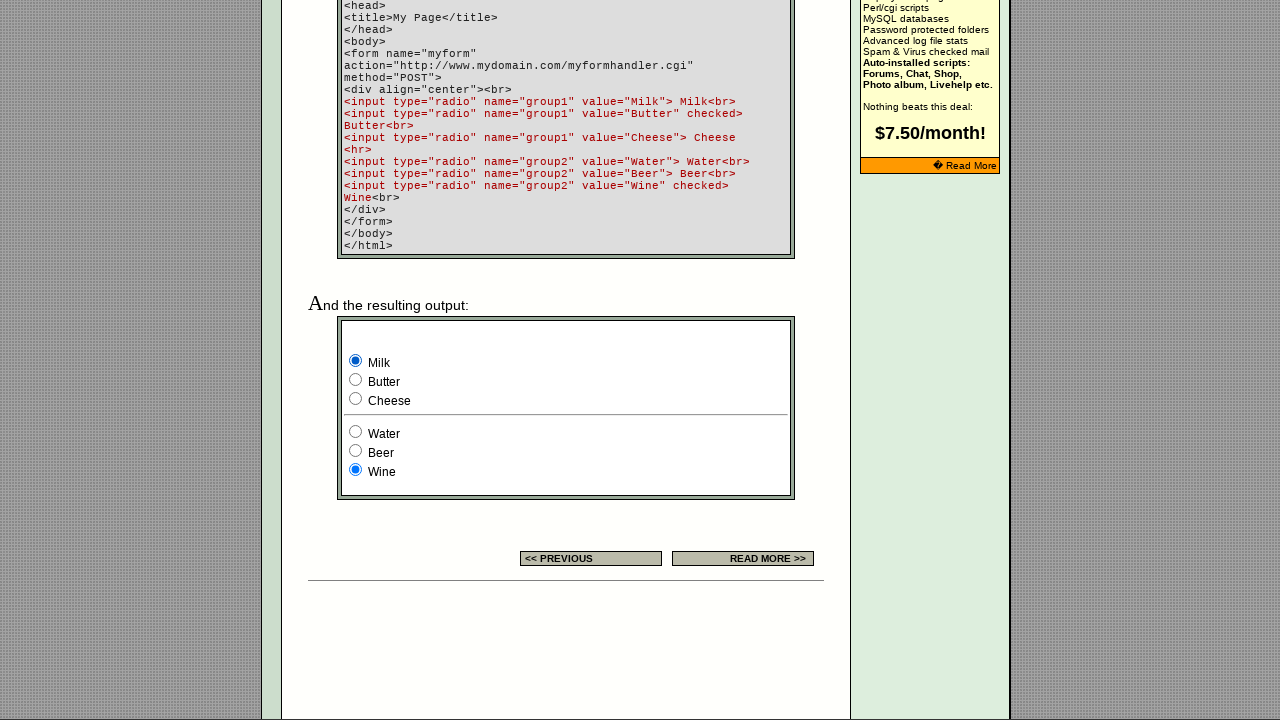

Retrieved radio button value attribute: 'Butter'
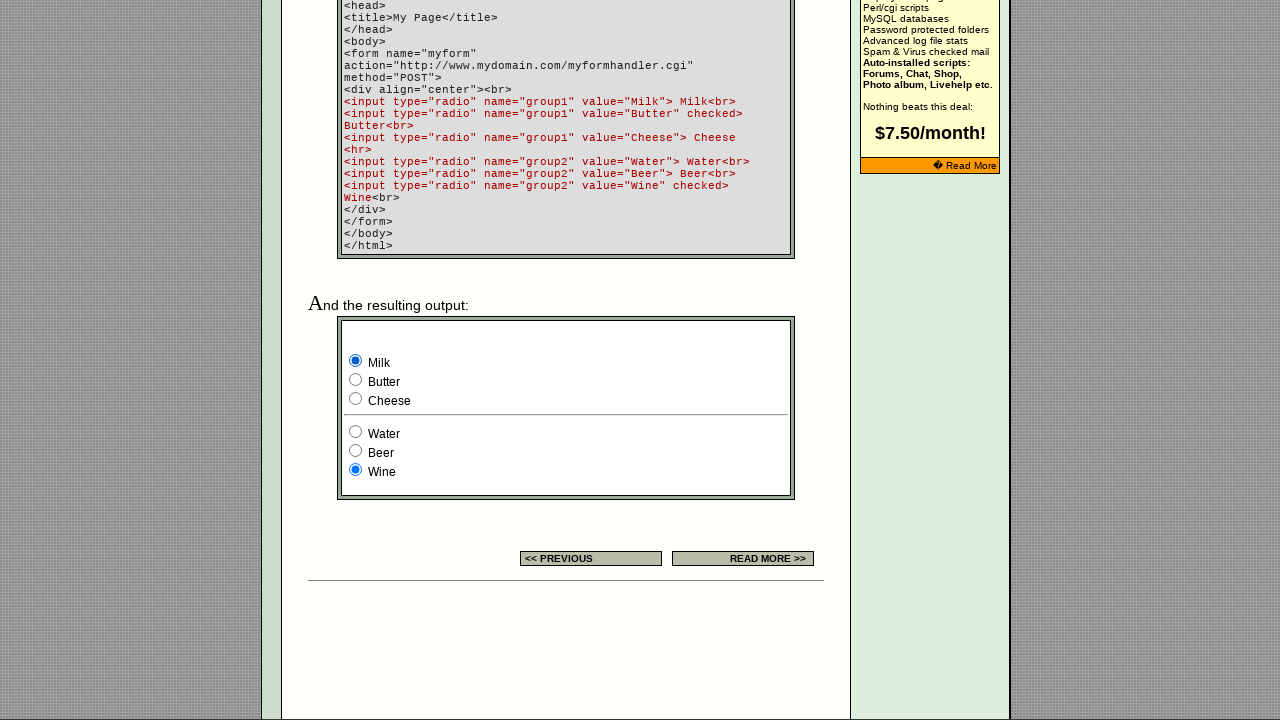

Retrieved radio button value attribute: 'Cheese'
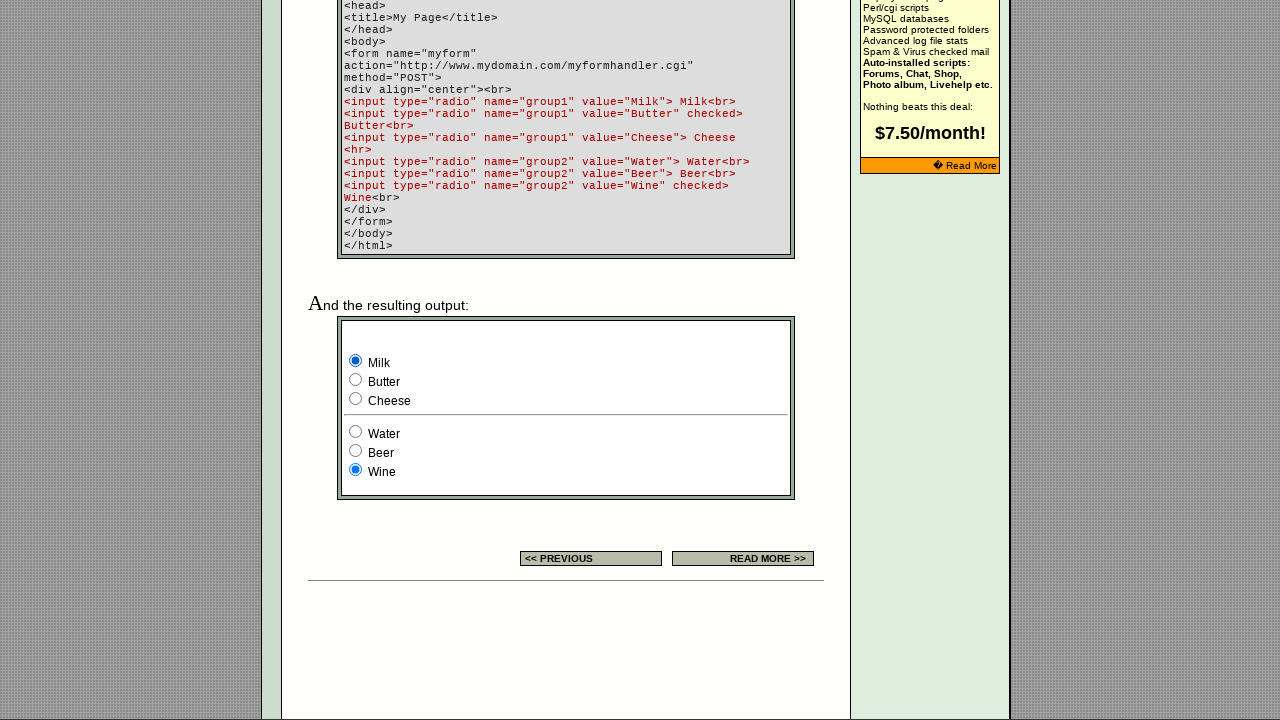

Retrieved radio button value attribute: 'Water'
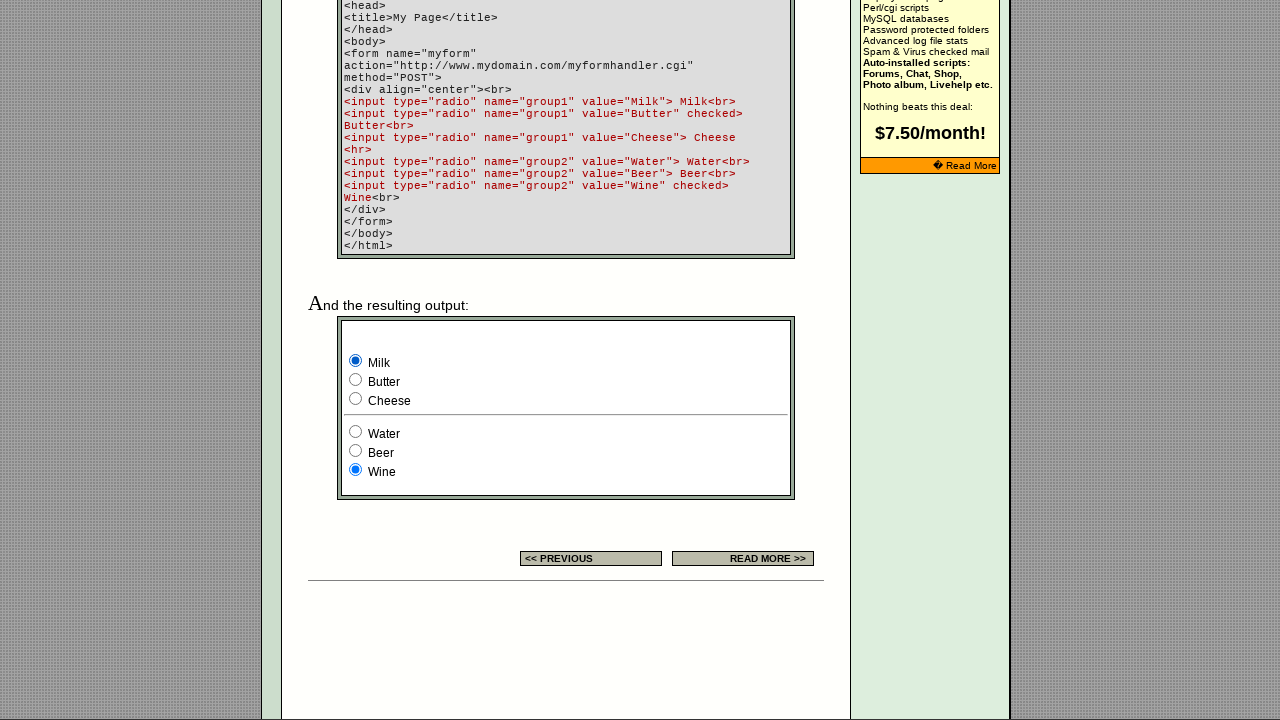

Clicked radio button with value 'water' at (356, 432) on (//td[@class='table5'])[2] >> input >> nth=3
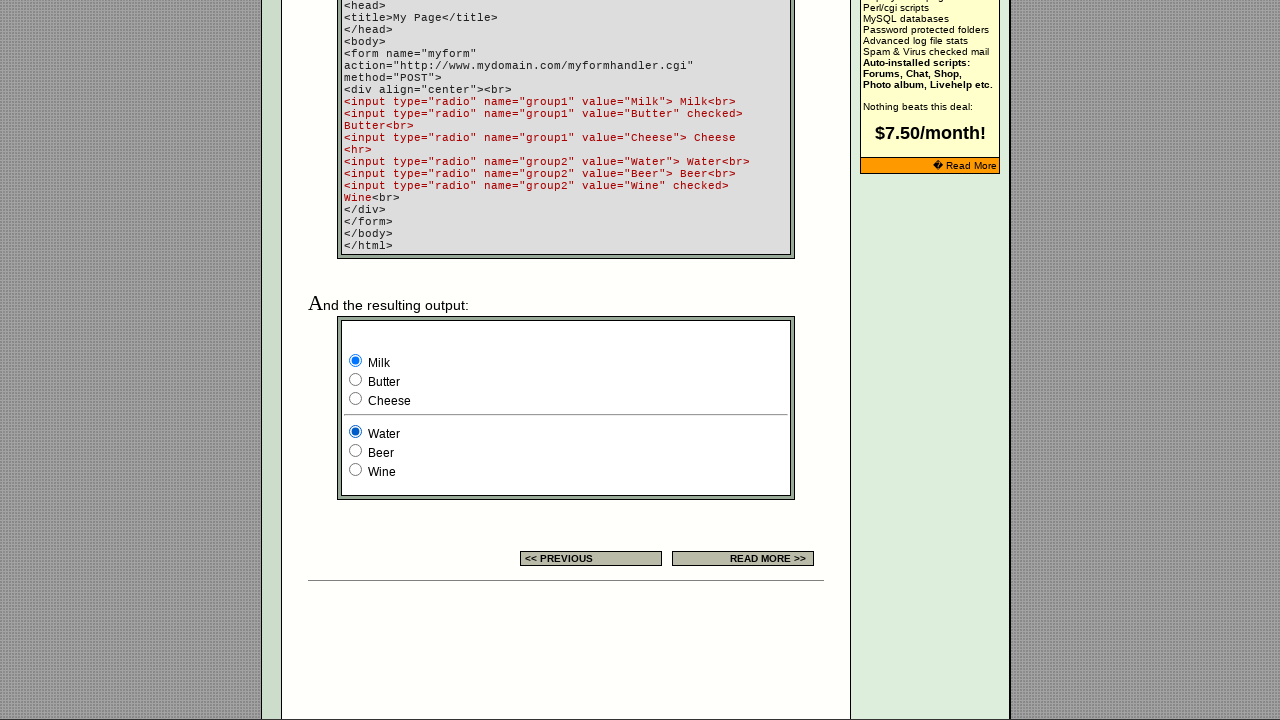

Retrieved radio button value attribute: 'Beer'
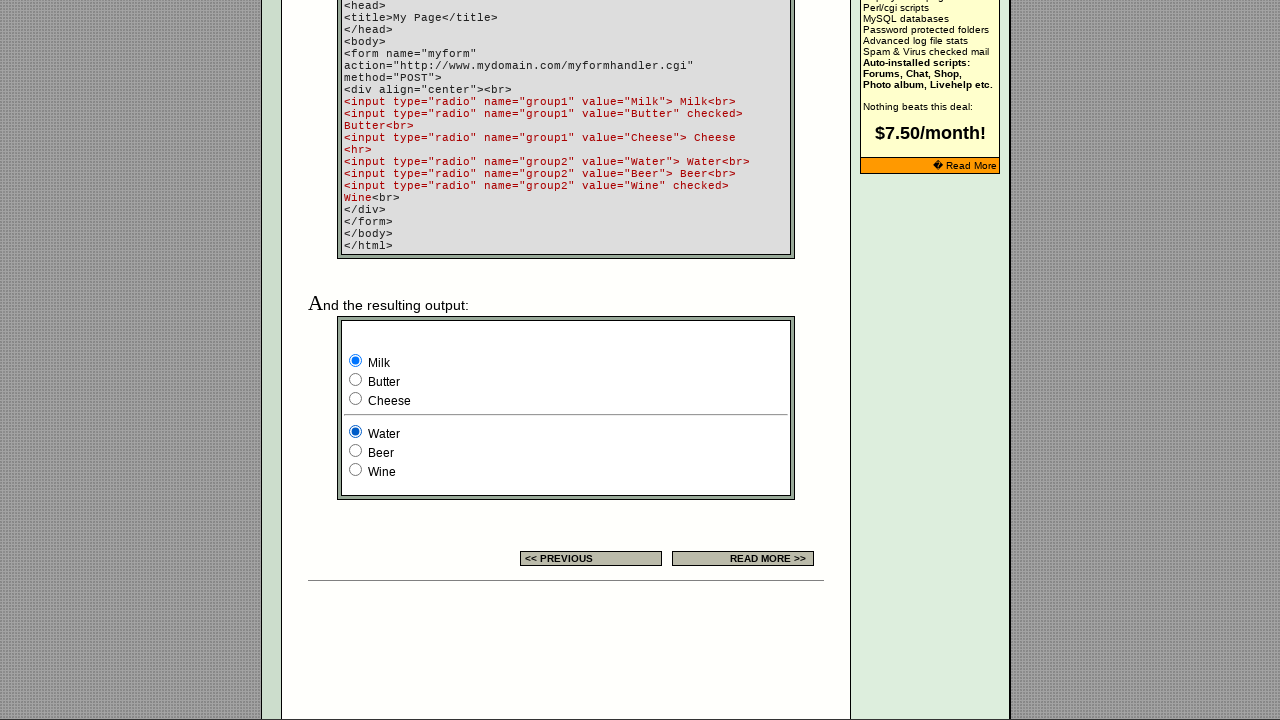

Retrieved radio button value attribute: 'Wine'
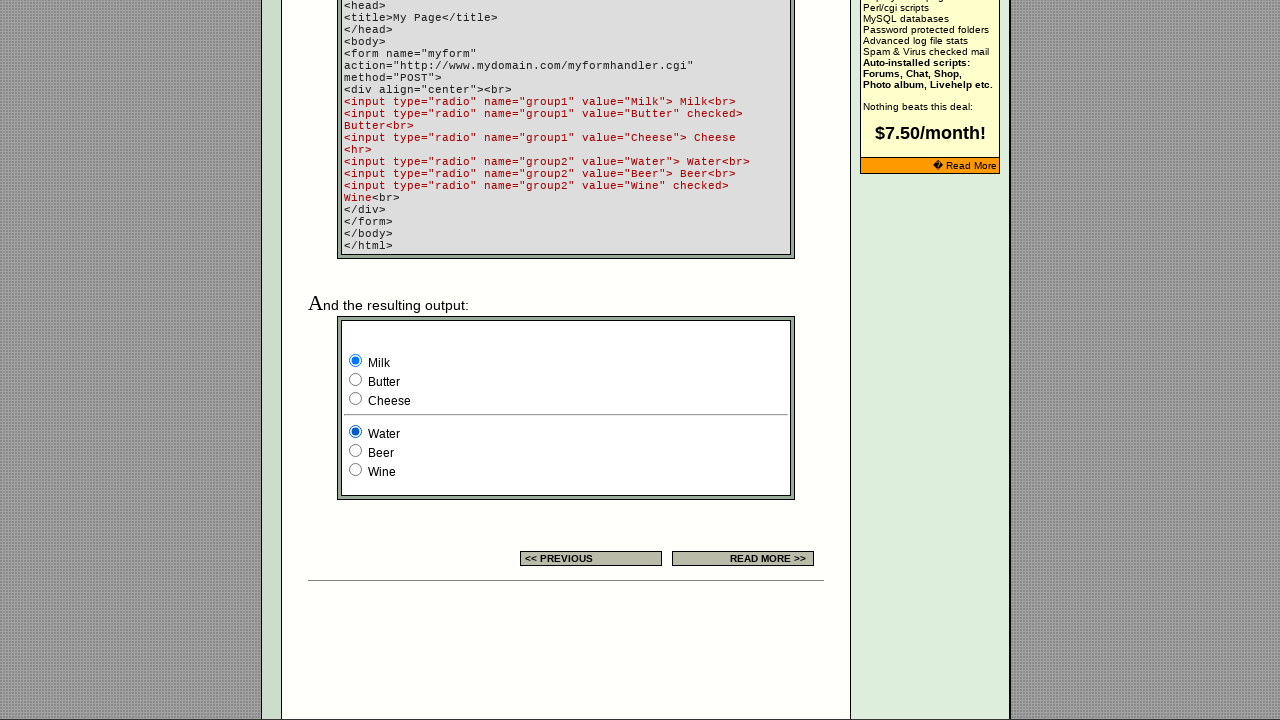

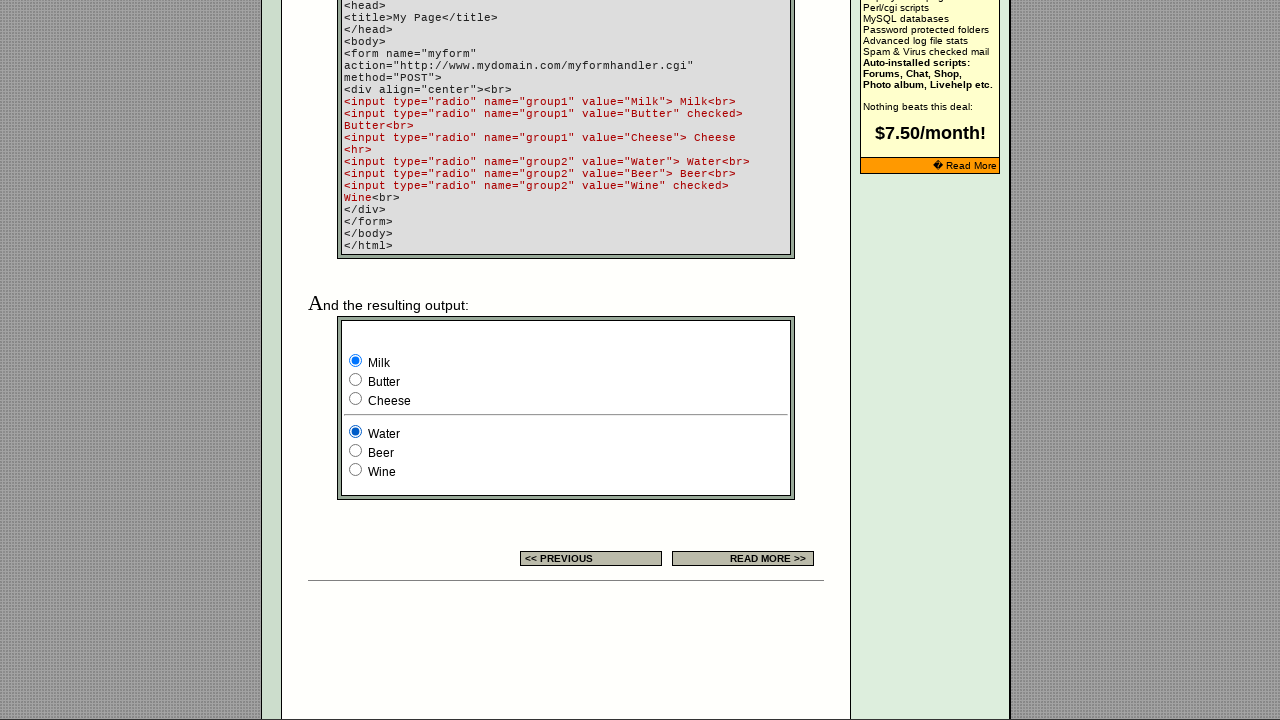